Tests navigation through Selenium documentation by clicking menu items to reach the Grid Components page, then clicks the GitHub link in the footer and verifies the new tab opens to the Selenium GitHub repository.

Starting URL: https://www.selenium.dev/documentation/webdriver/getting_started/

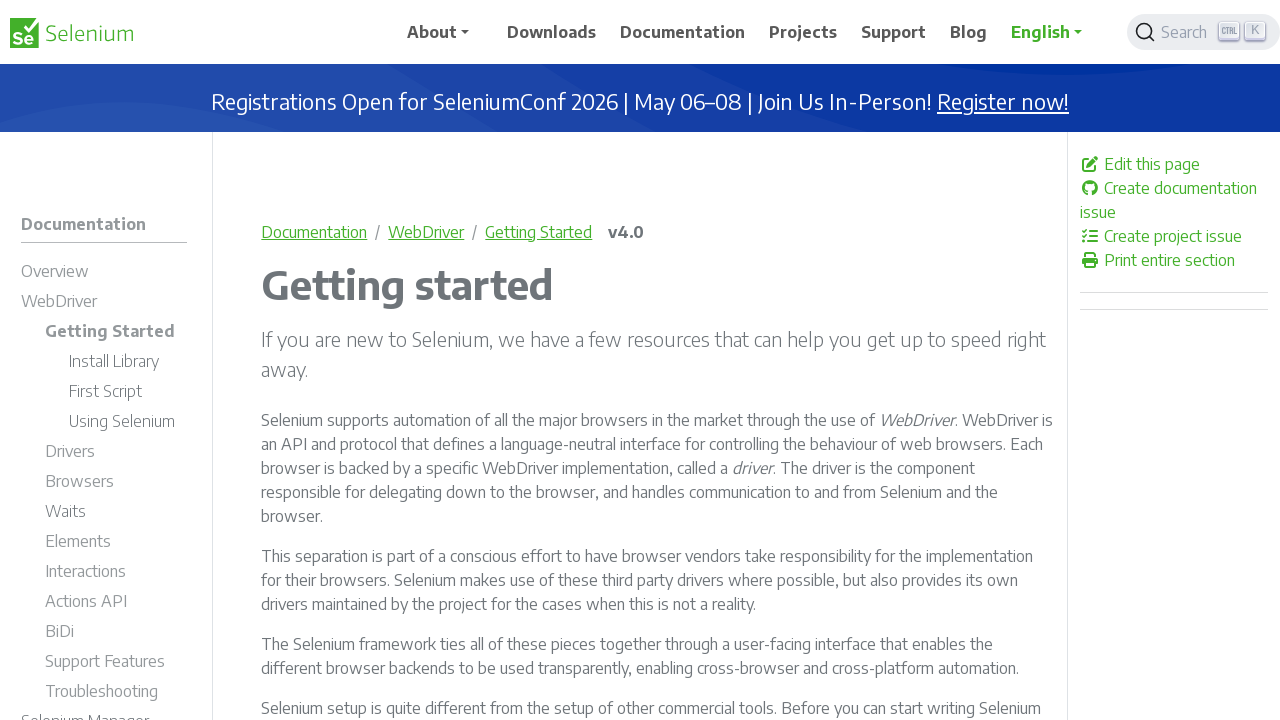

Clicked Grid option from the documentation menu at (104, 361) on a#m-documentationgrid
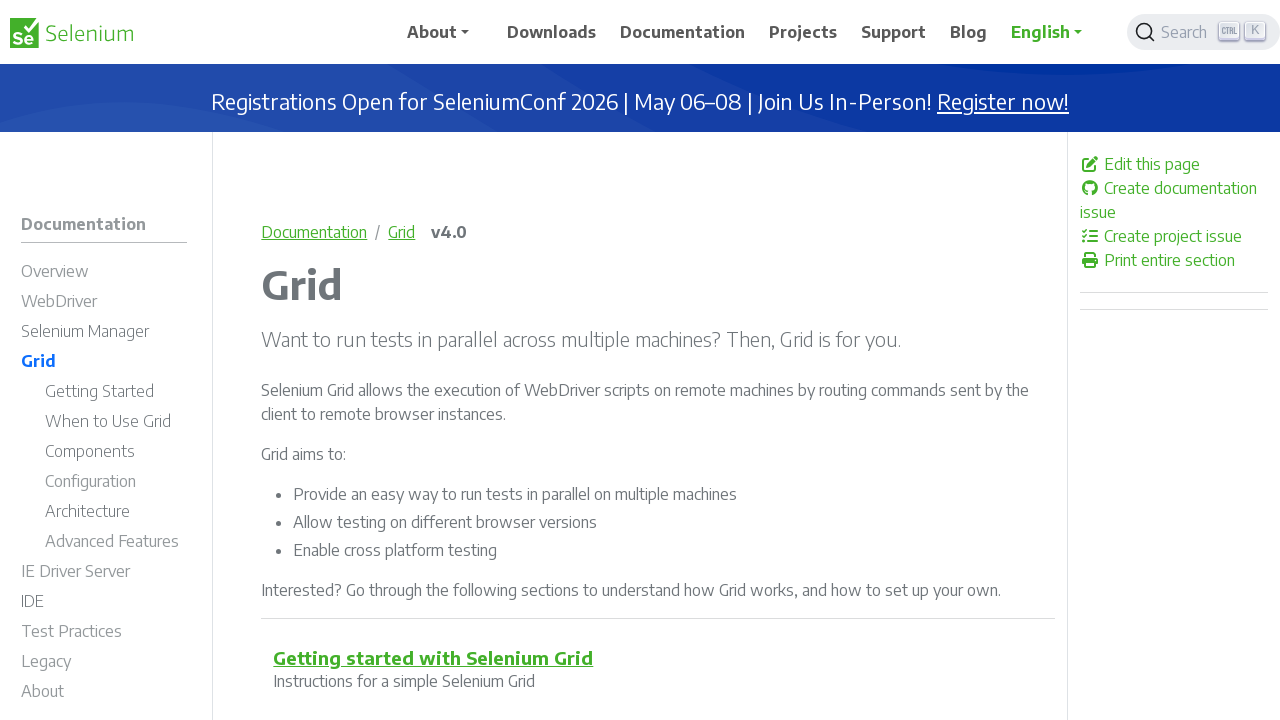

Clicked Grid Components from the submenu at (116, 454) on a[title='Selenium Grid Components']
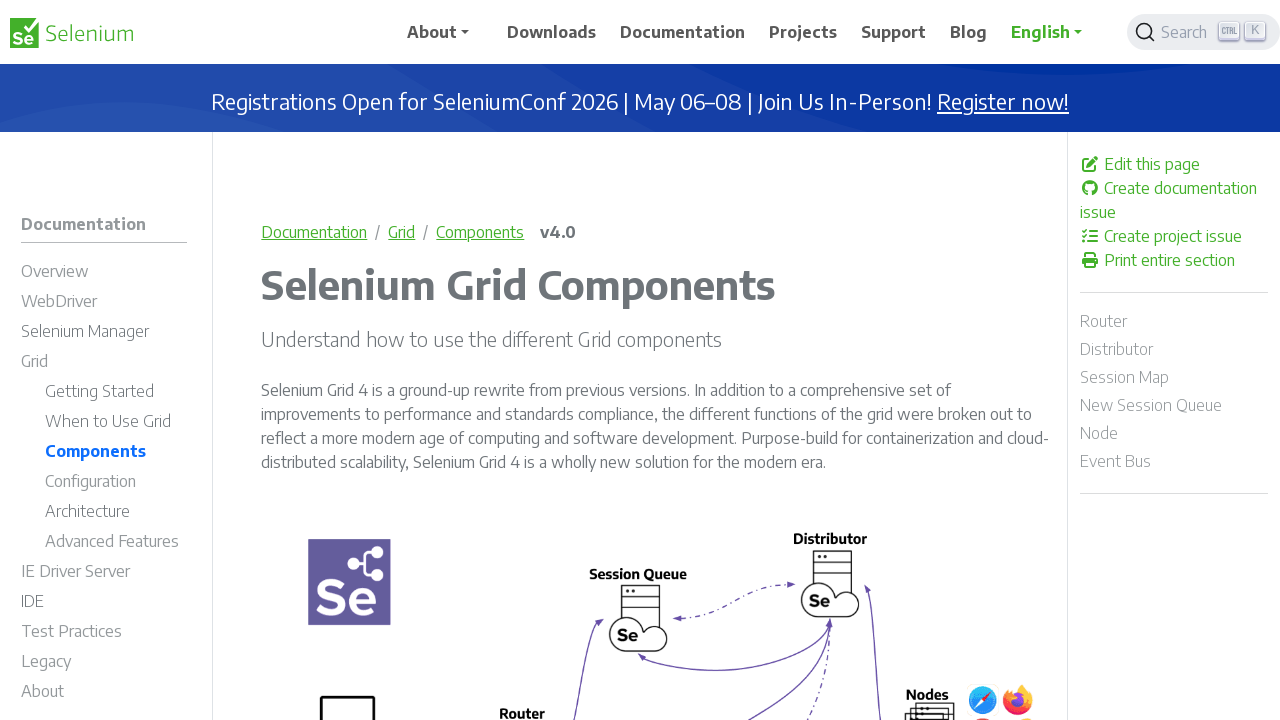

Grid Components page loaded and header found
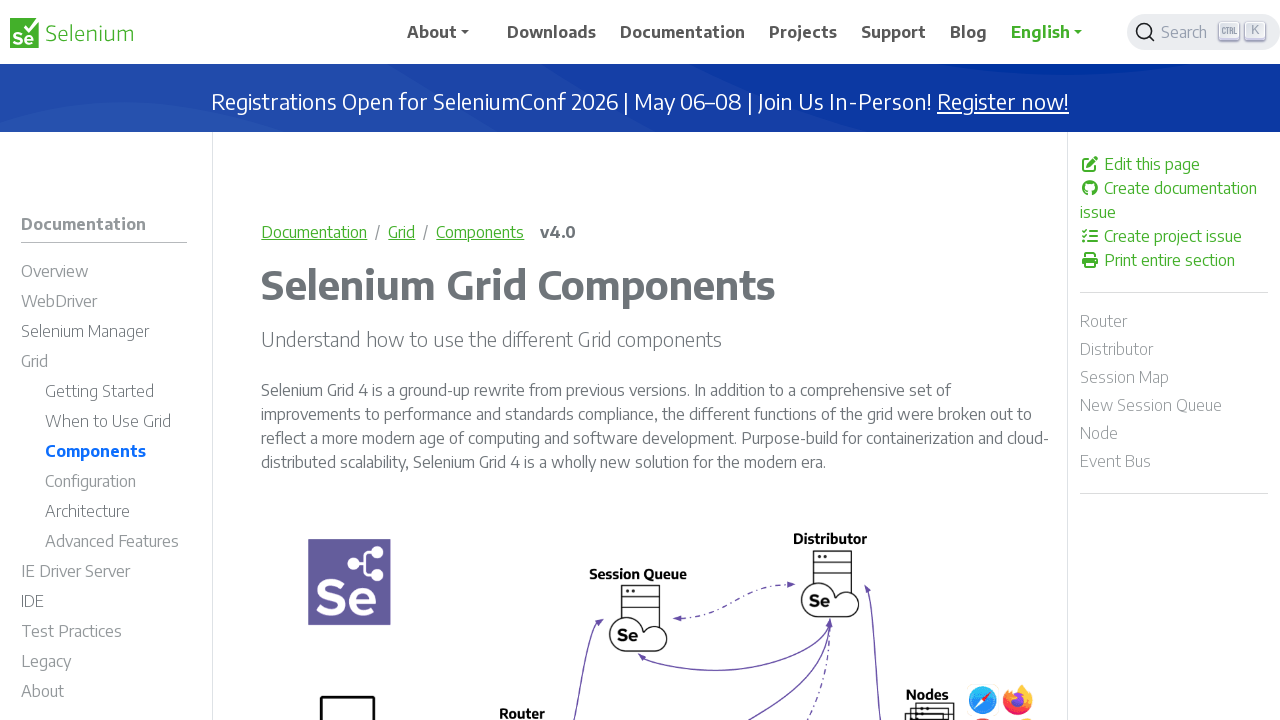

Verified header text matches 'Selenium Grid Components'
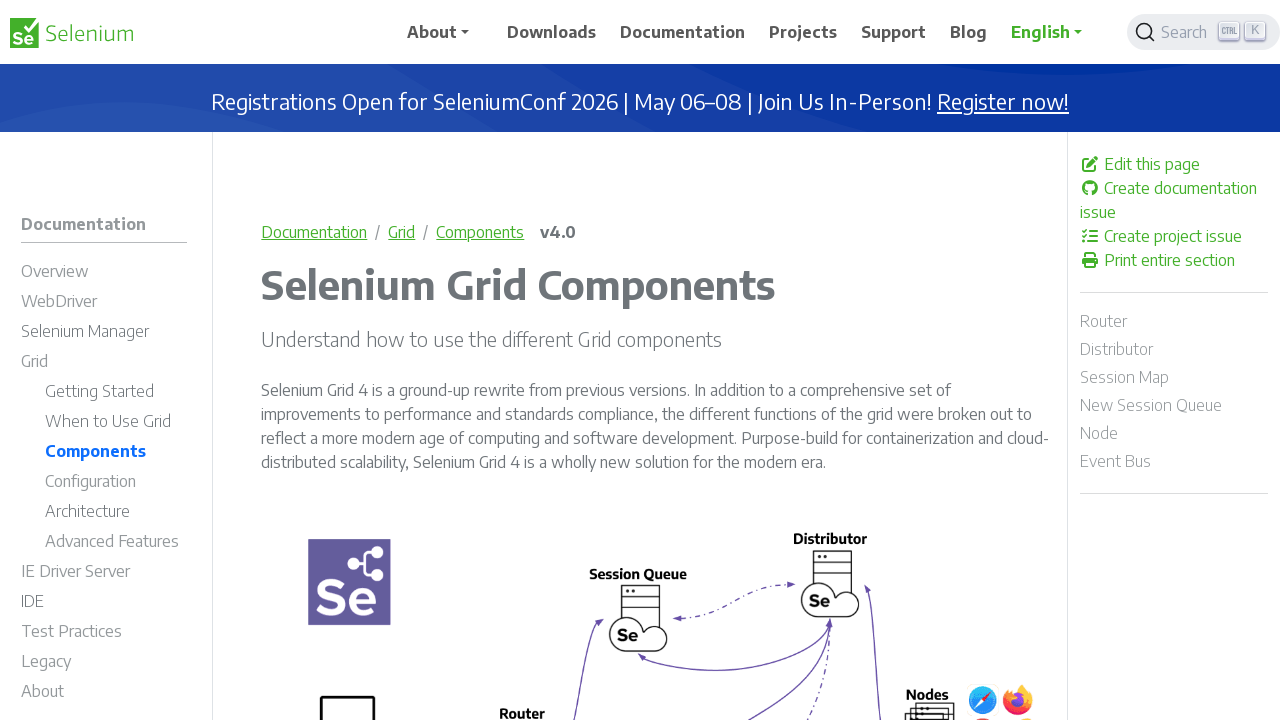

Verified page title is 'Selenium Grid Components | Selenium'
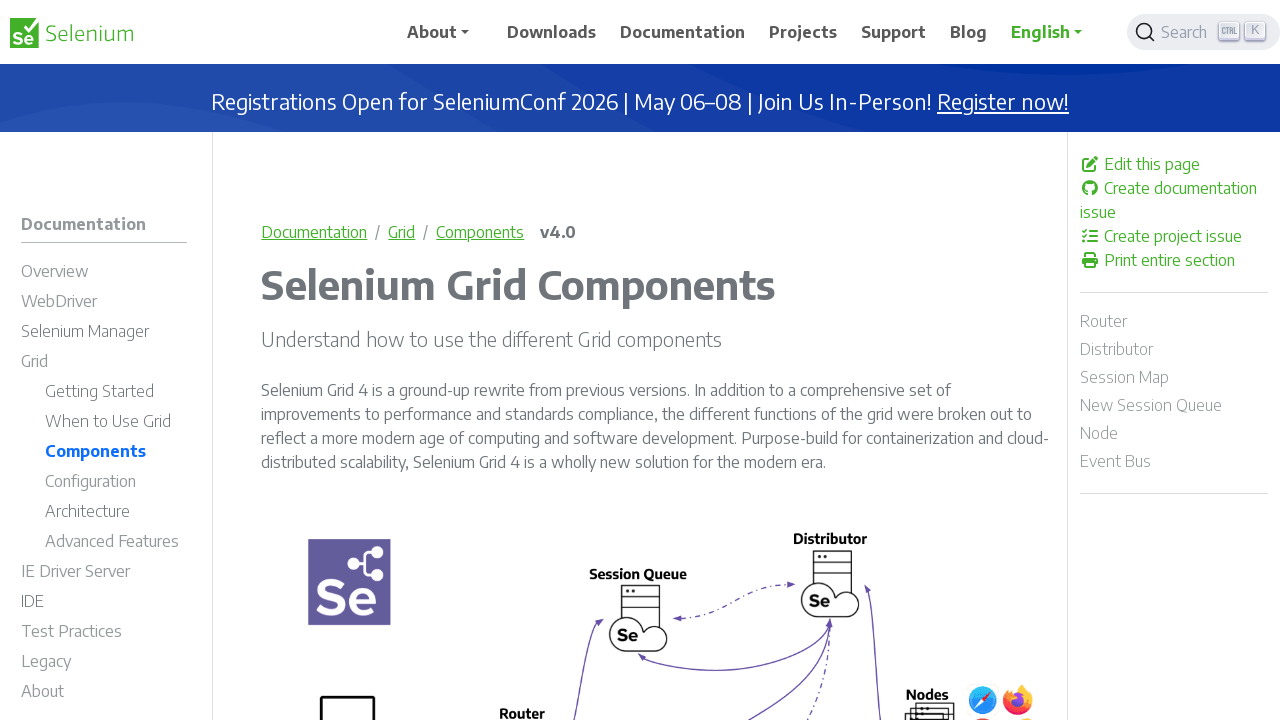

Clicked GitHub icon in footer, new tab opened at (1173, 599) on xpath=//footer//*[contains(@class, 'fa-github')]
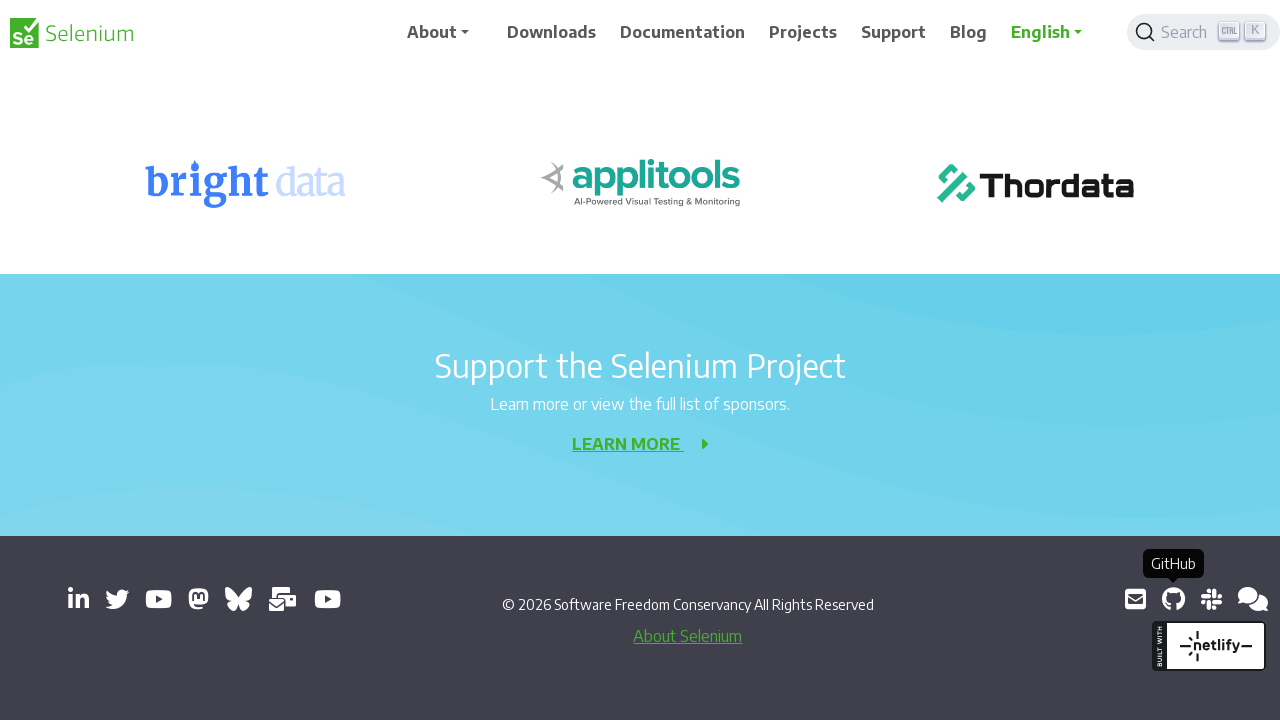

Switched to new GitHub tab and waited for page load
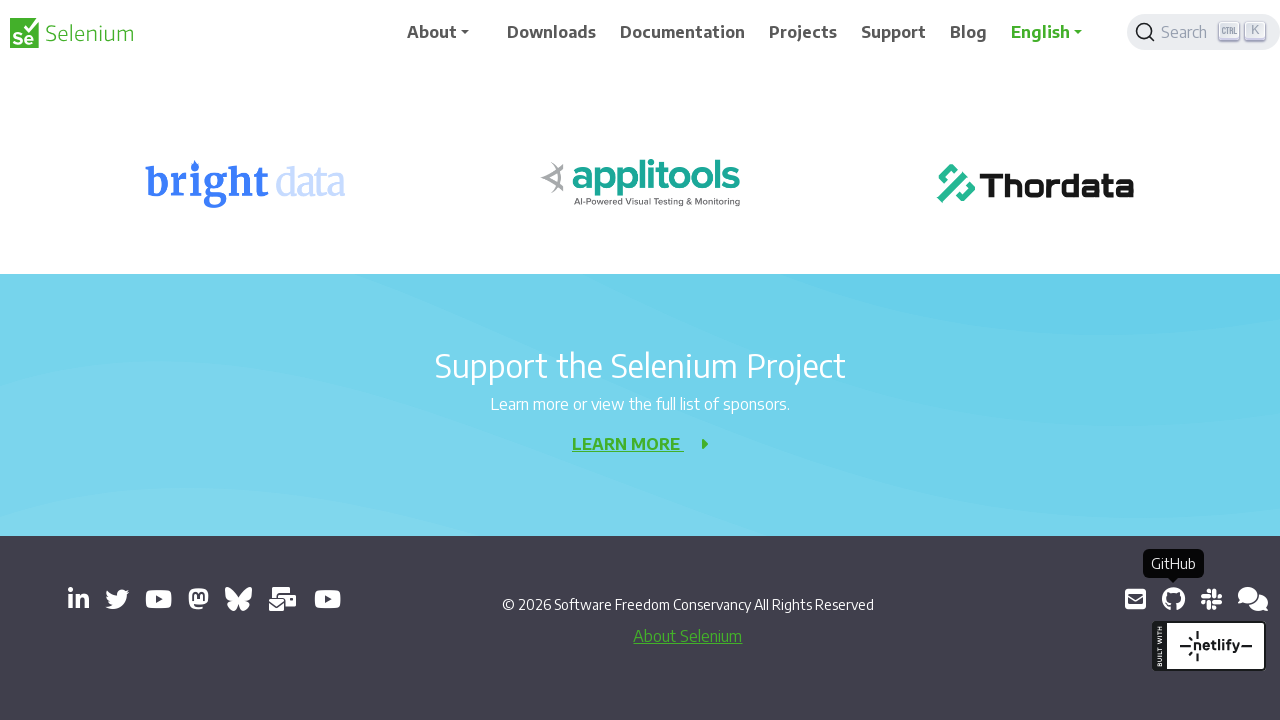

Verified new tab title matches Selenium GitHub repository page
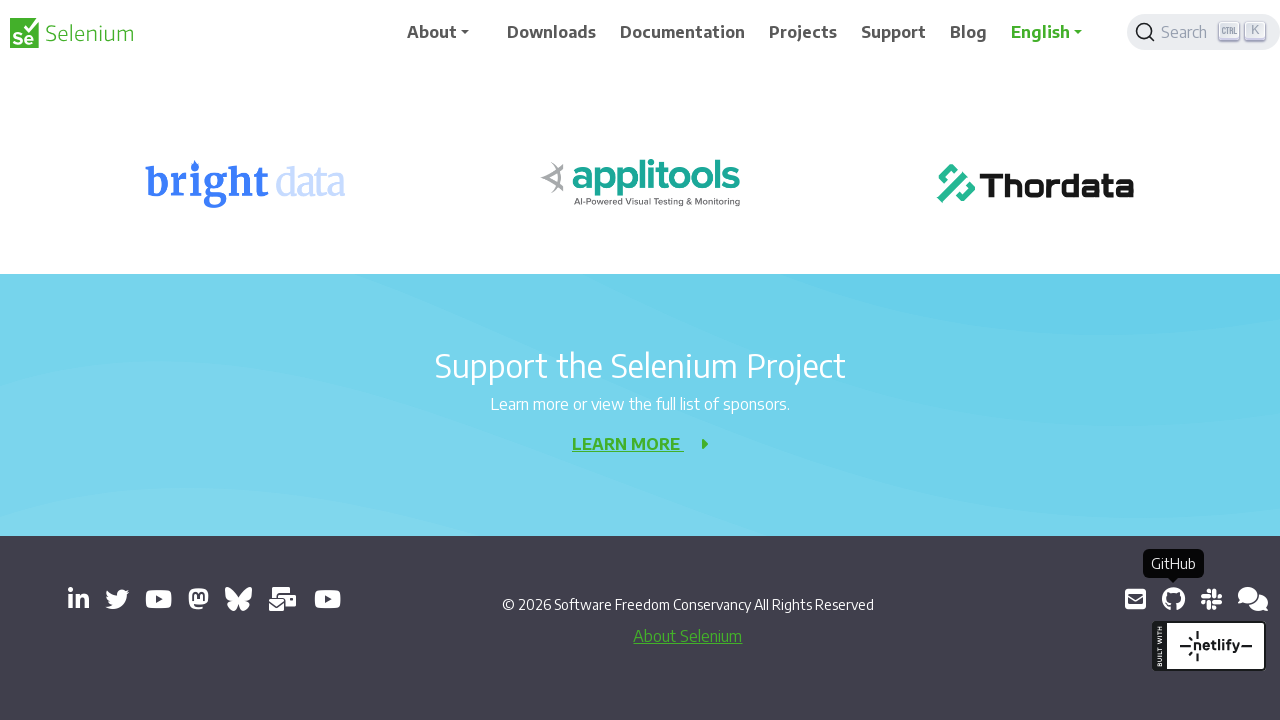

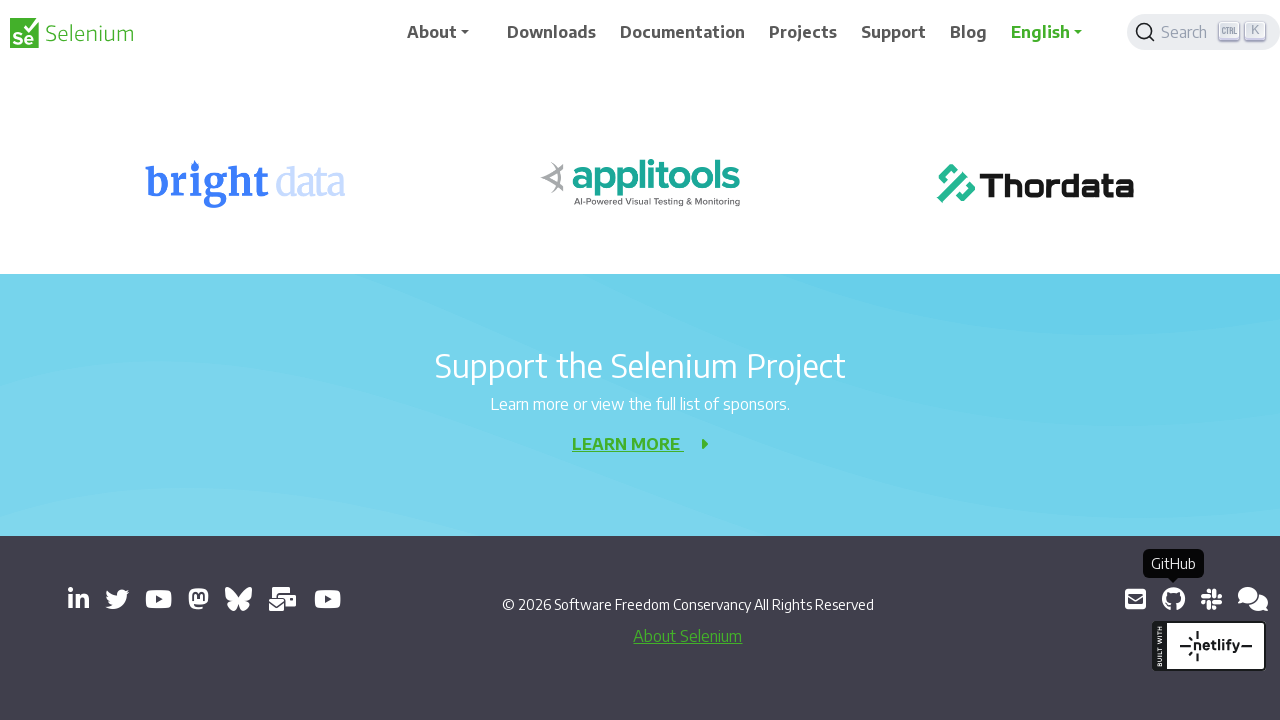